Navigates to the Rahul Shetty Academy automation practice page and locates a button element using XPath with following-sibling selector to verify the element is present and accessible.

Starting URL: https://rahulshettyacademy.com/AutomationPractice/

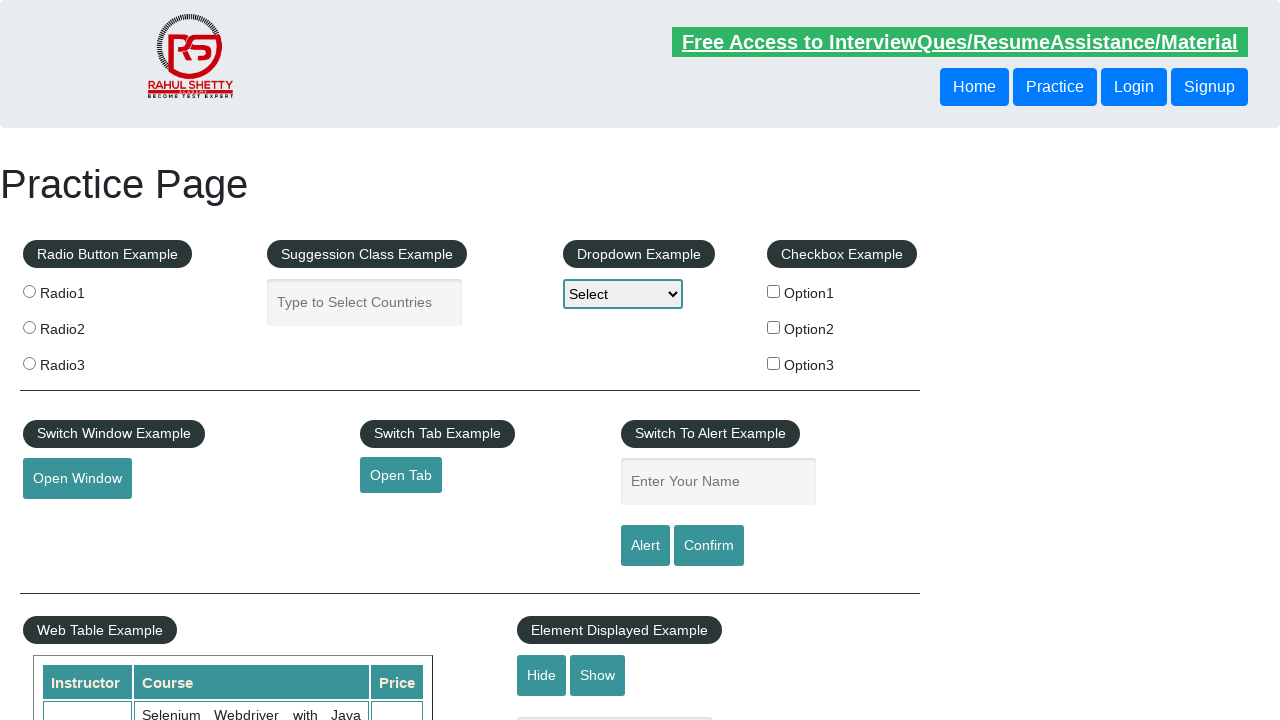

Navigated to Rahul Shetty Academy automation practice page
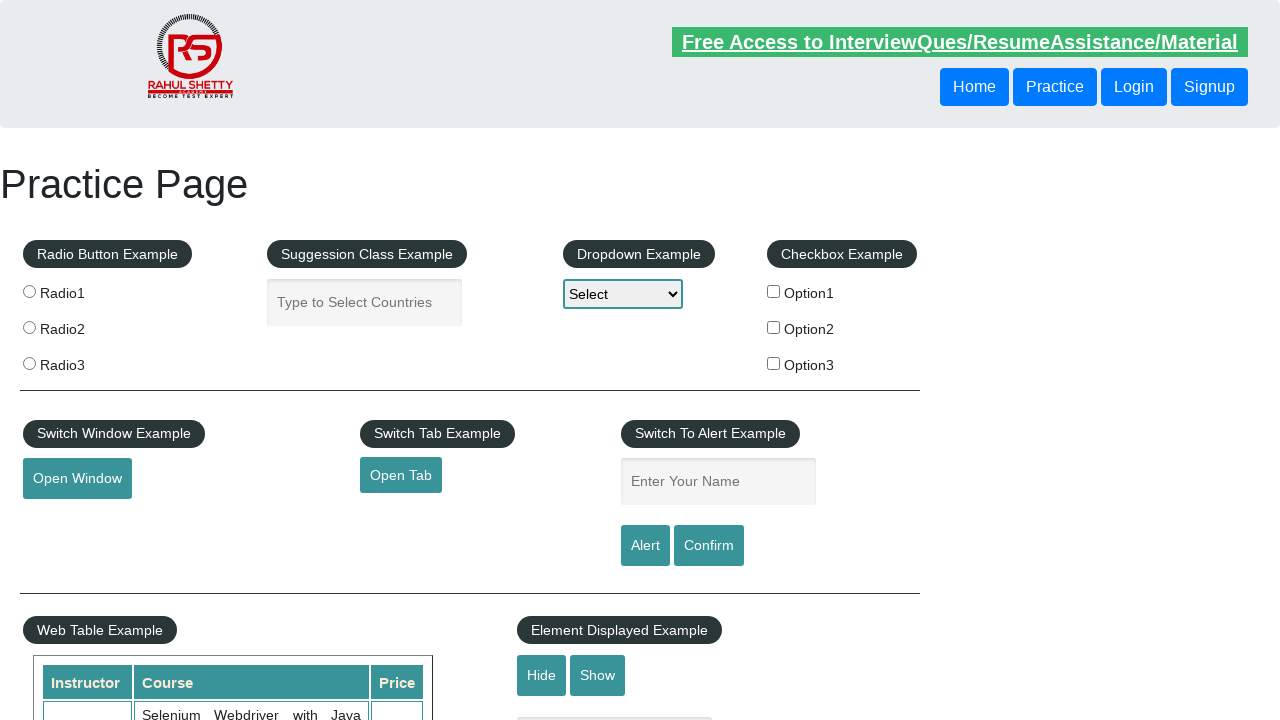

Located button element using XPath with following-sibling selector
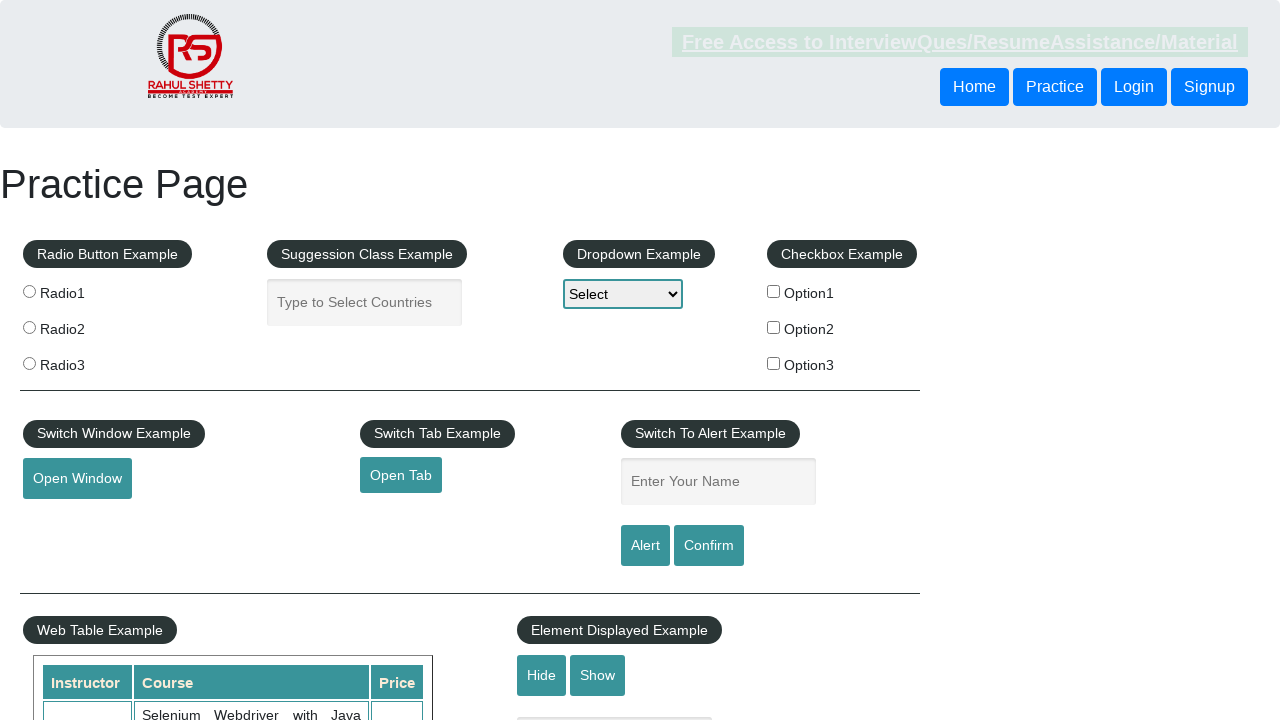

Button element is visible and accessible
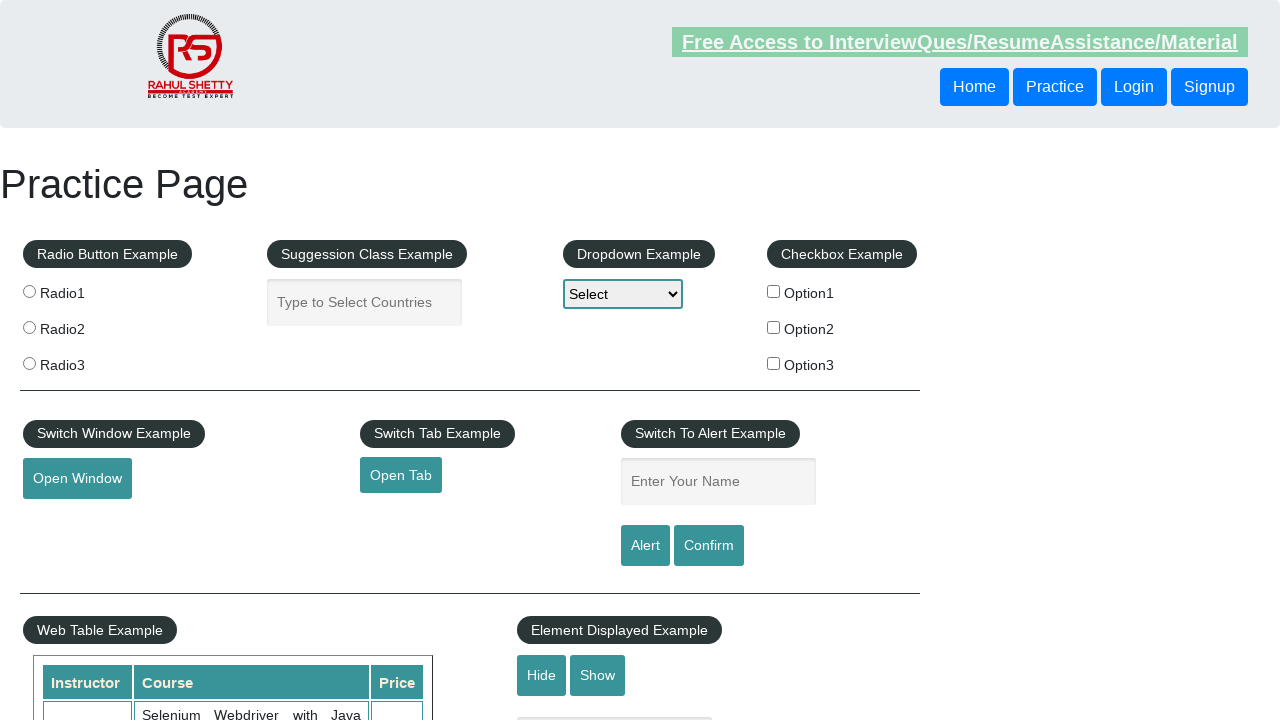

Retrieved button text content: 'Login'
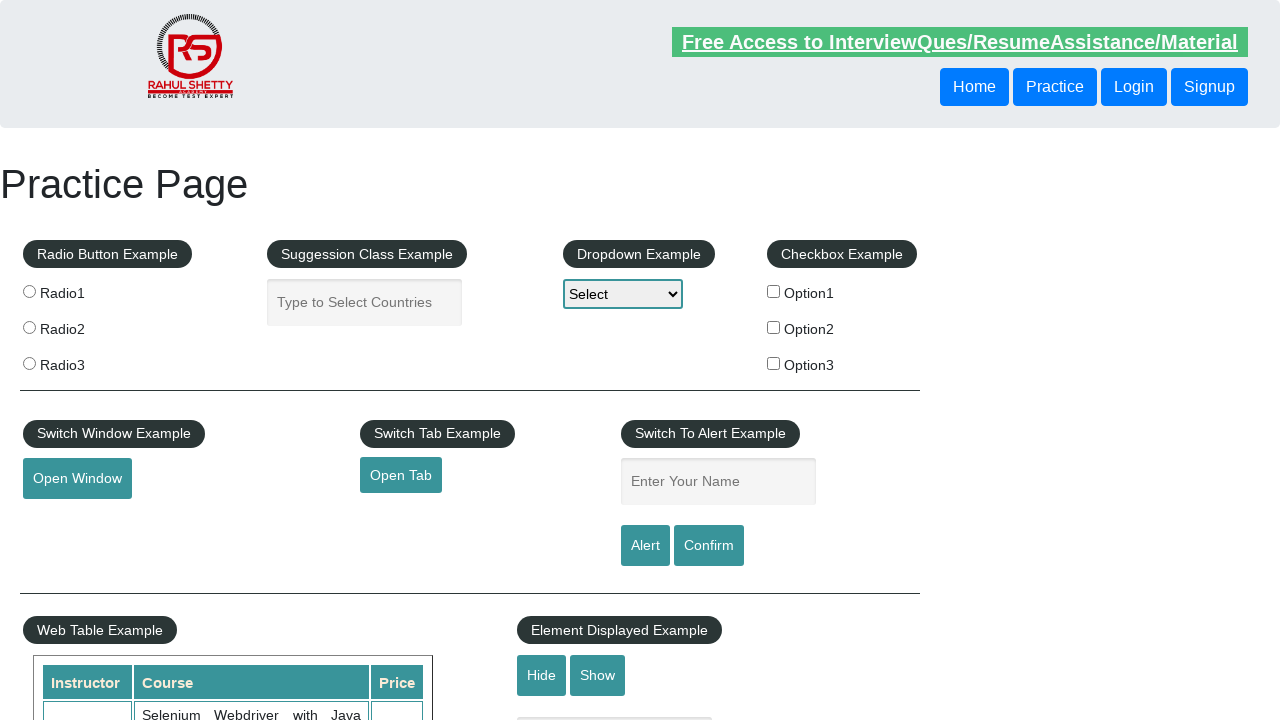

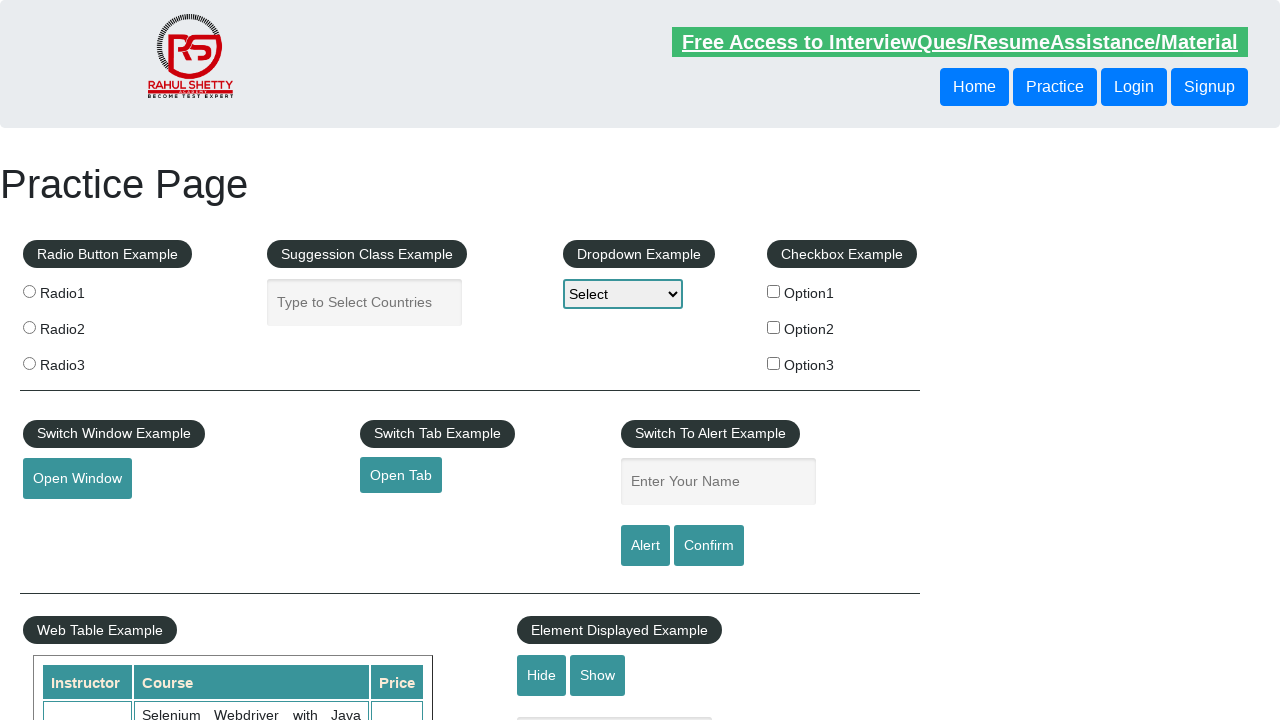